Tests keyboard input functionality by clicking on a name field, entering a name, and clicking a button on the Formy keypress practice page

Starting URL: https://formy-project.herokuapp.com/keypress

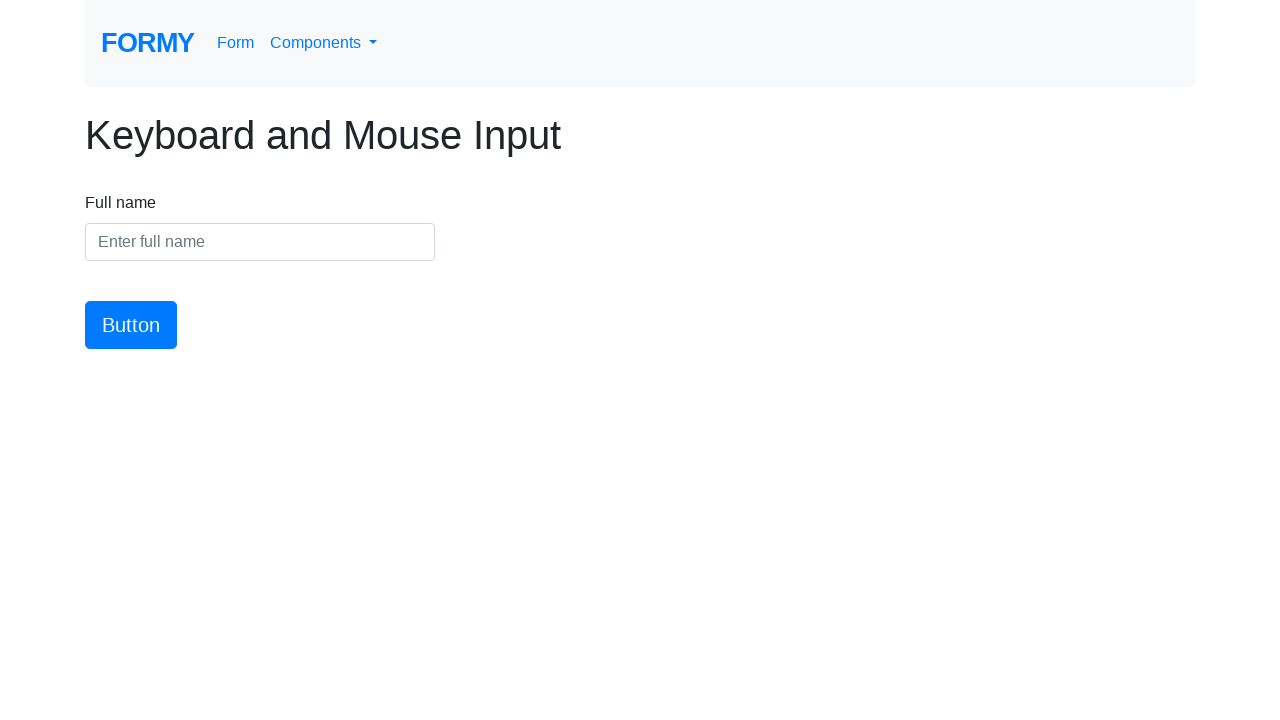

Clicked on the name input field at (260, 242) on #name
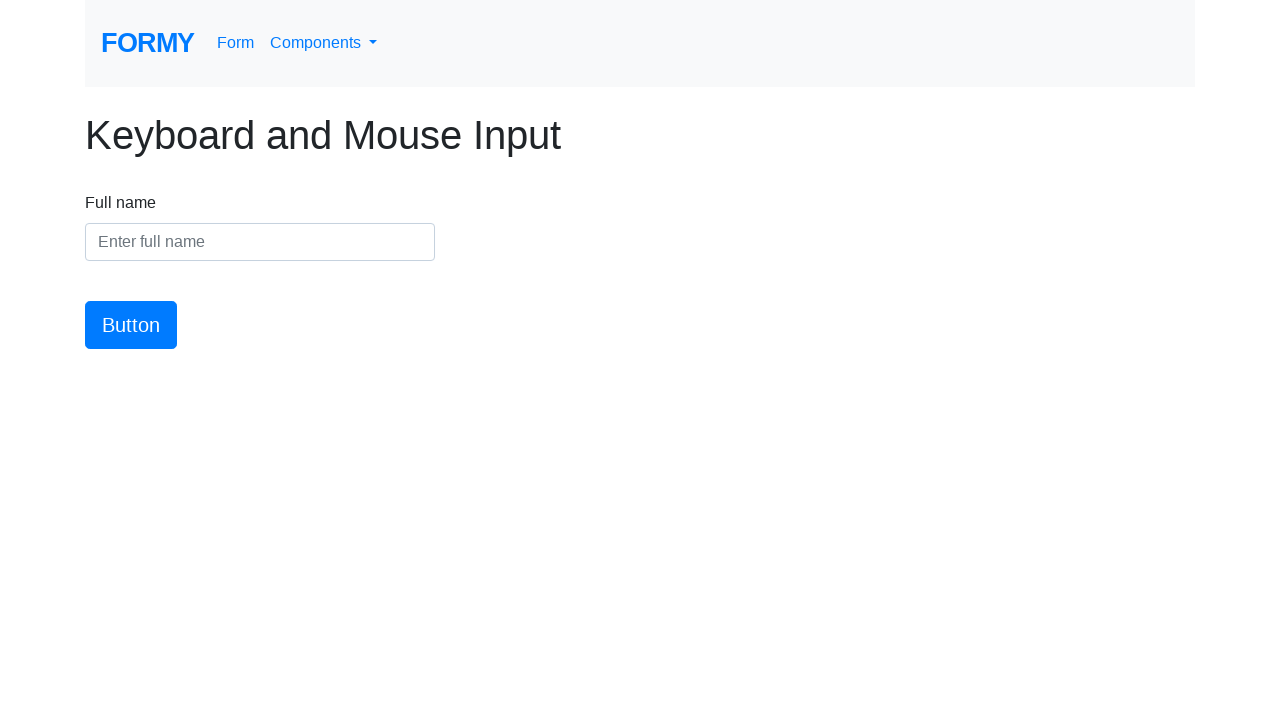

Entered 'Meaghan Lewis' into the name field on #name
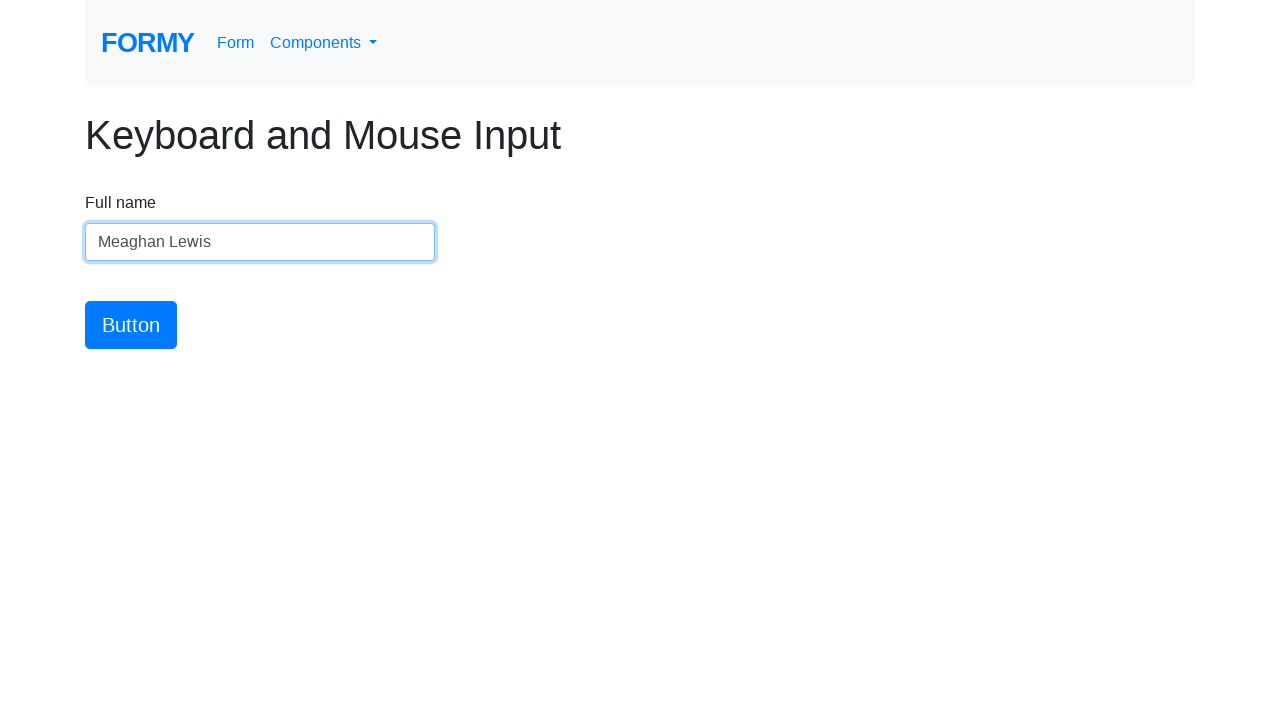

Clicked the submit button at (131, 325) on #button
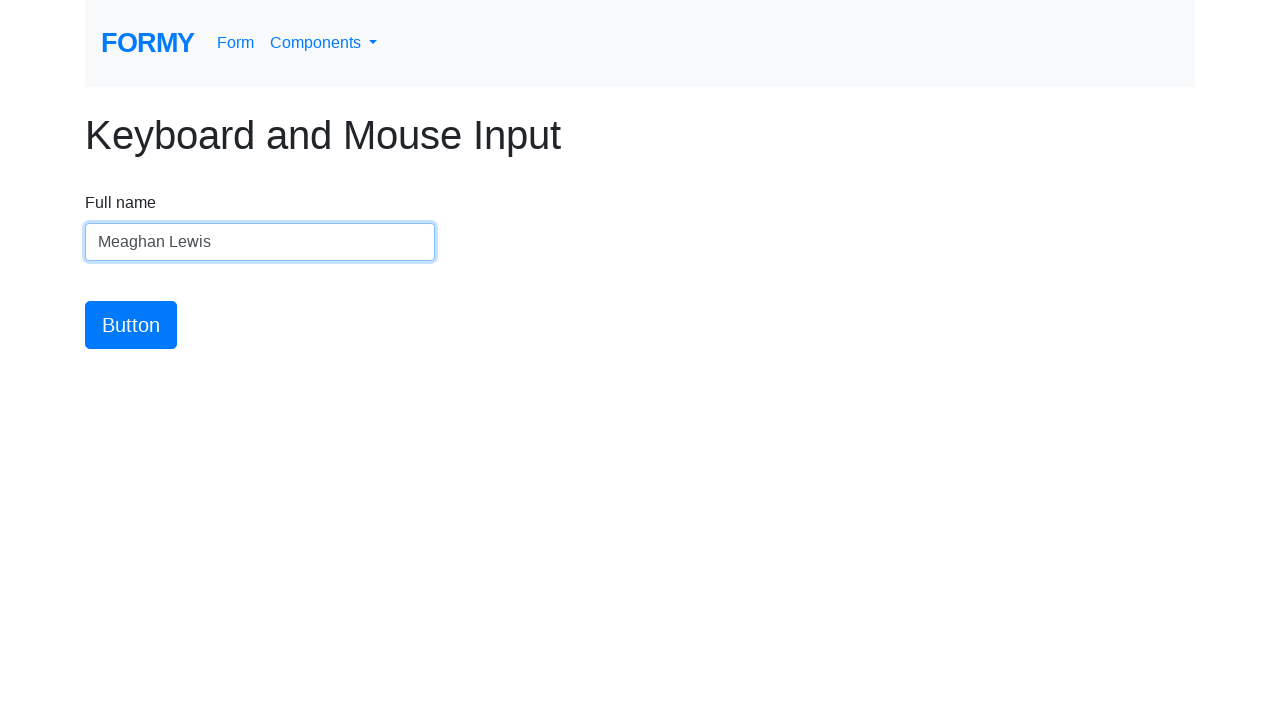

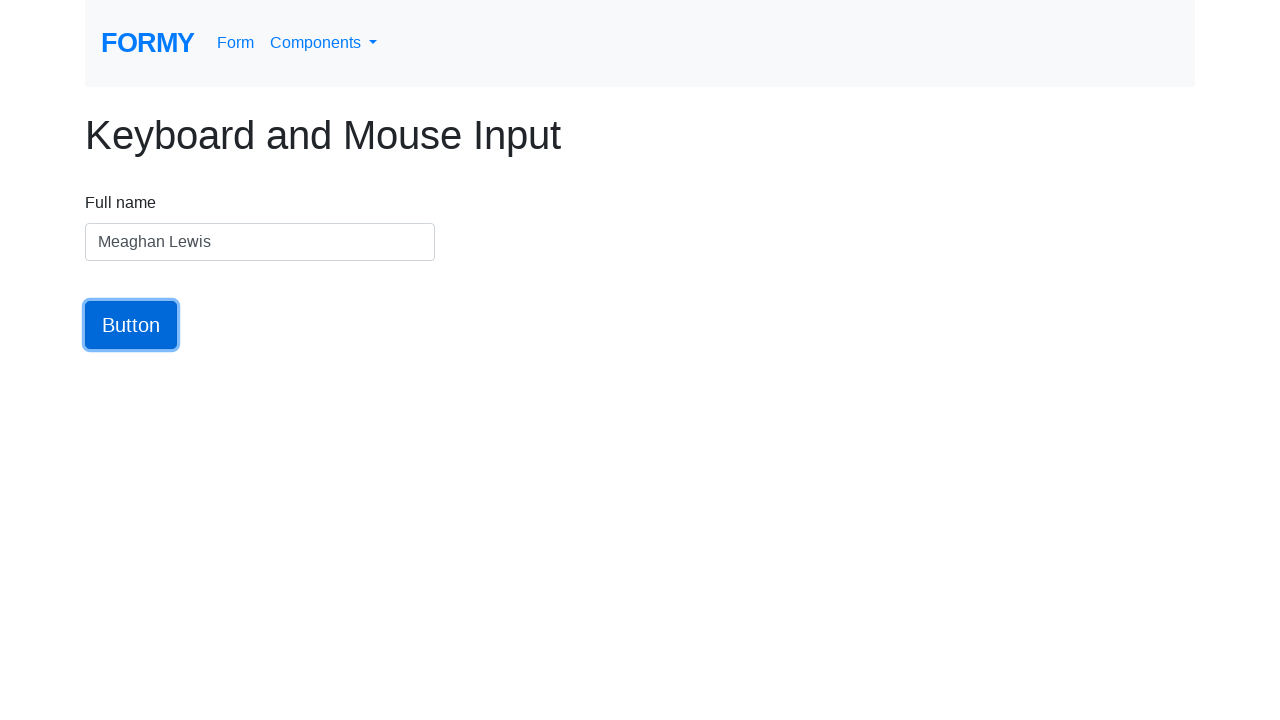